Navigates to a page with loading images and waits for the third image to become visible

Starting URL: https://bonigarcia.dev/selenium-webdriver-java/loading-images.html

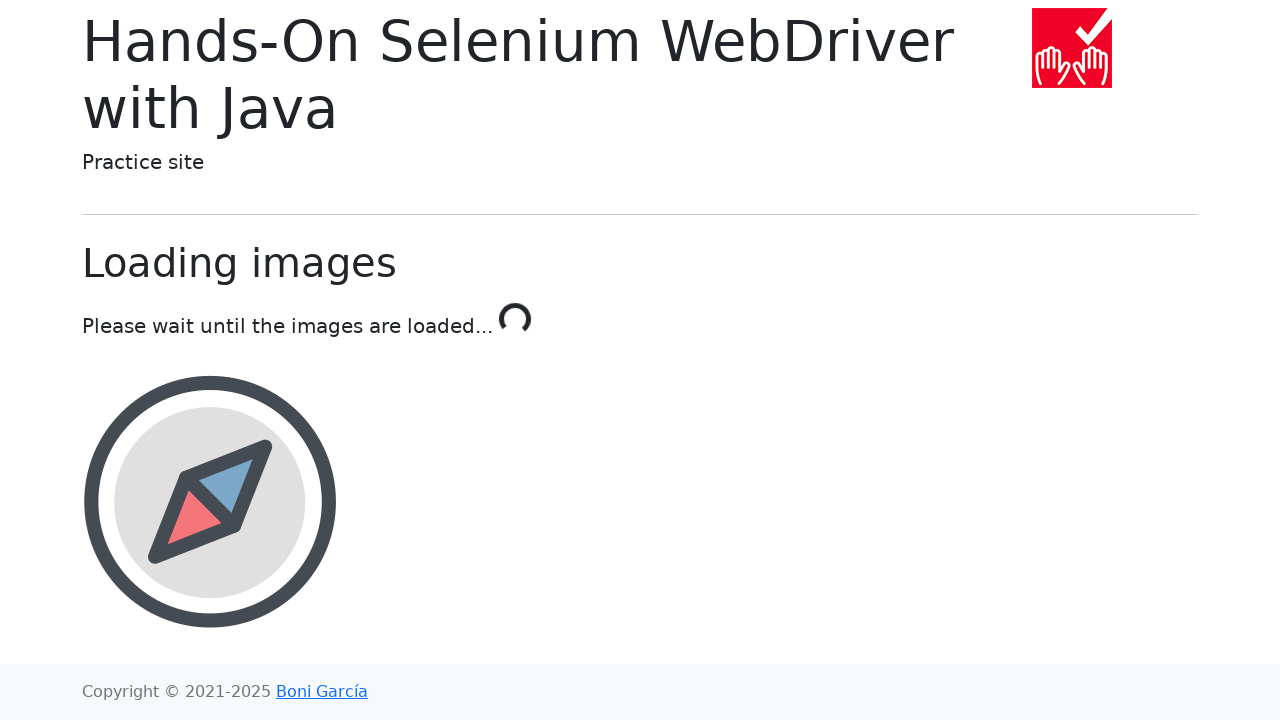

Waited for third image to become visible
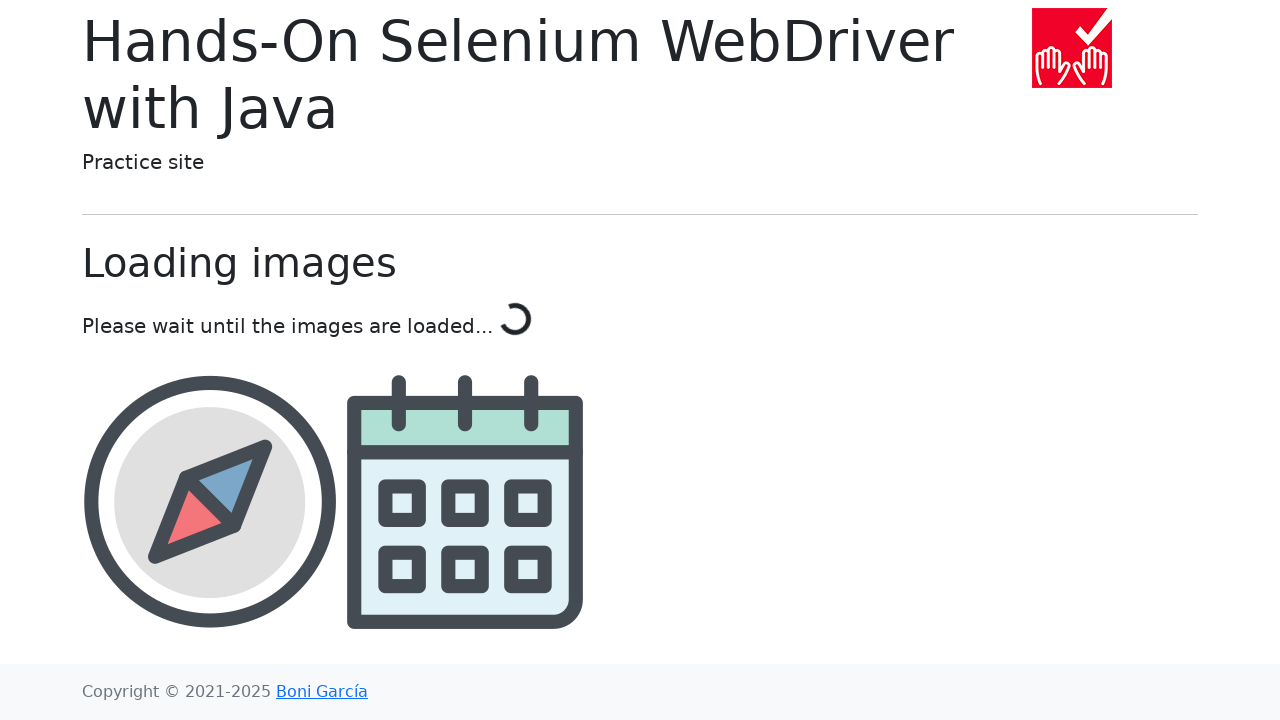

Retrieved src attribute of third image
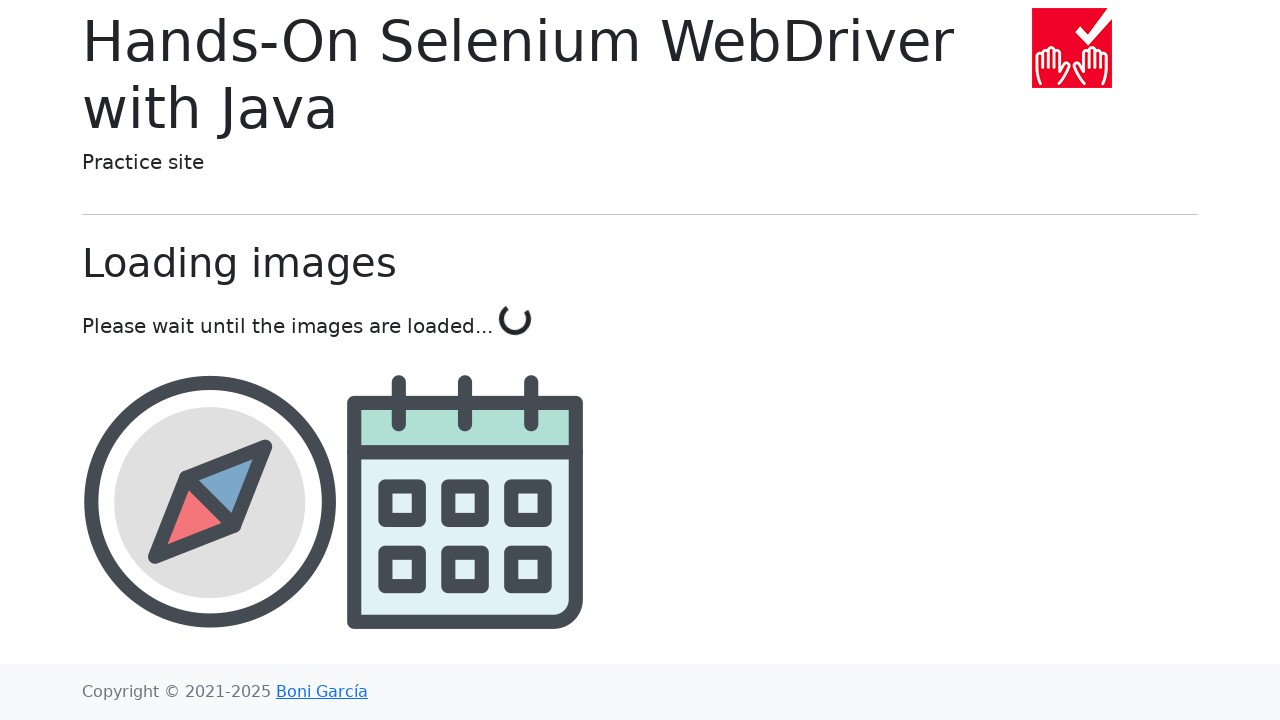

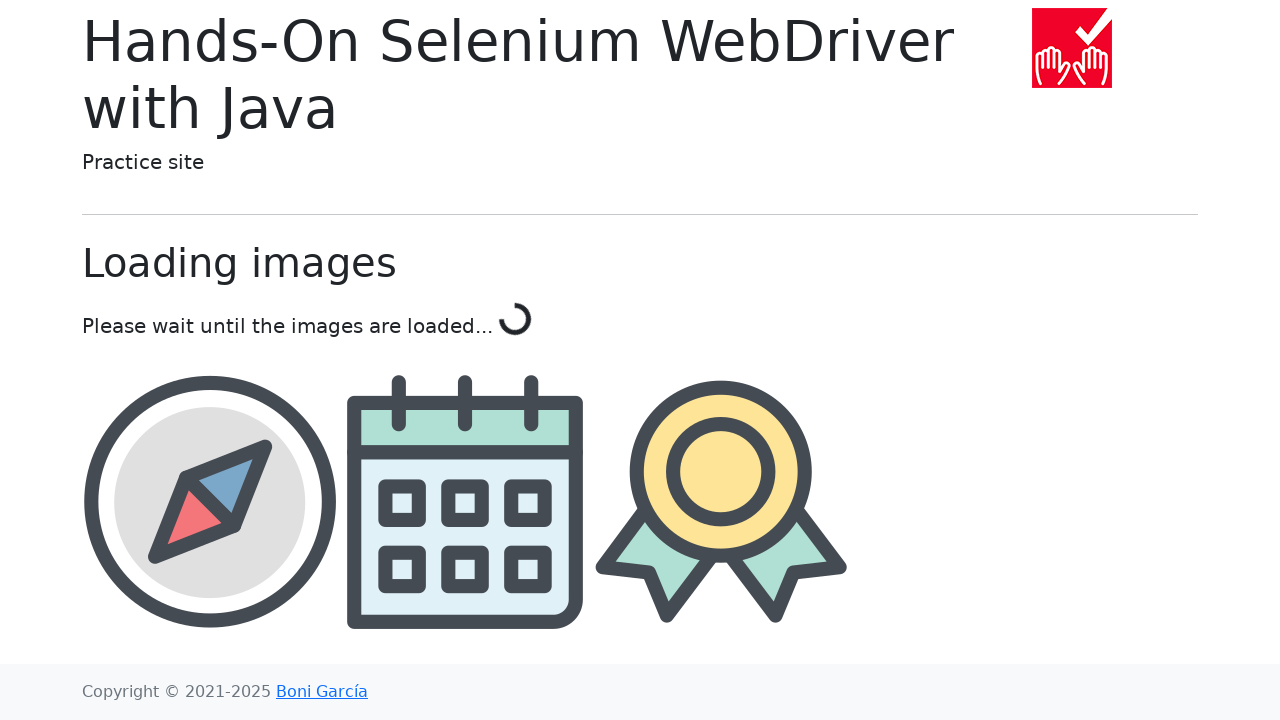